Tests dropdown and checkbox interactions on a travel booking form, including toggling checkboxes, enabling round trip options, and adjusting passenger count

Starting URL: https://rahulshettyacademy.com/dropdownsPractise/

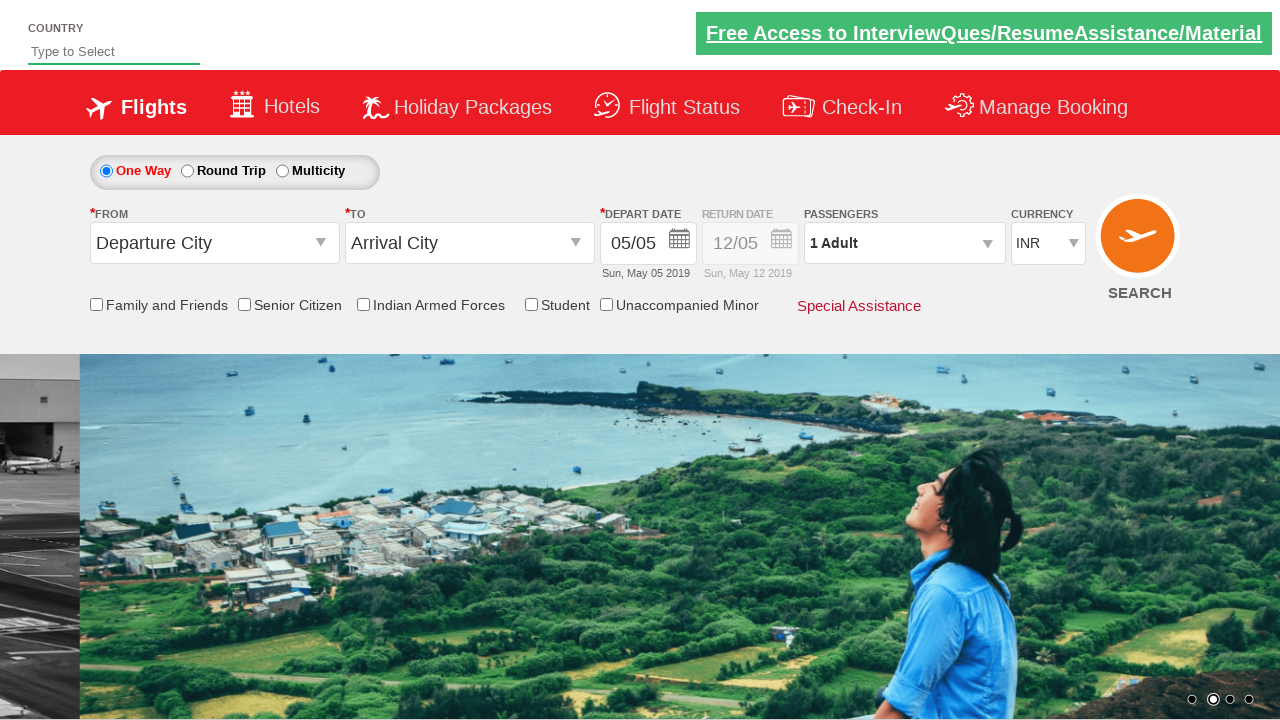

Verified friends and family checkbox is not selected initially
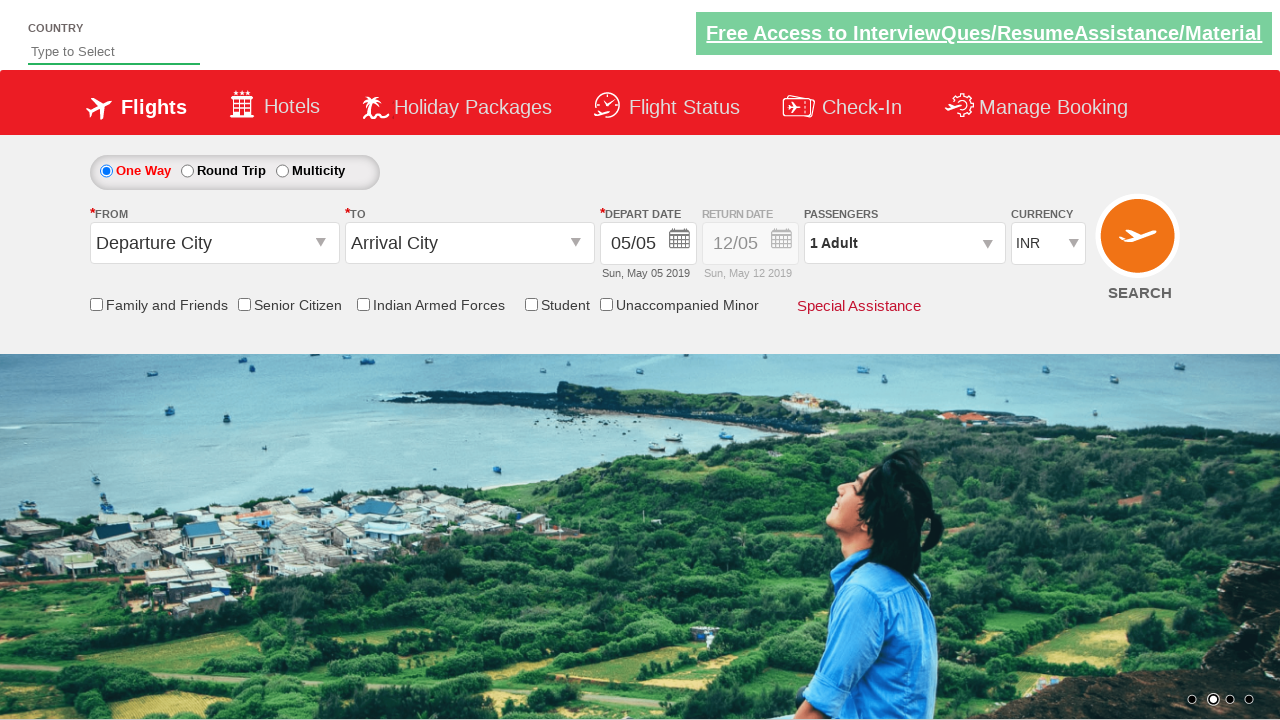

Clicked friends and family checkbox to select it at (96, 304) on input[id*='friendsandfamily']
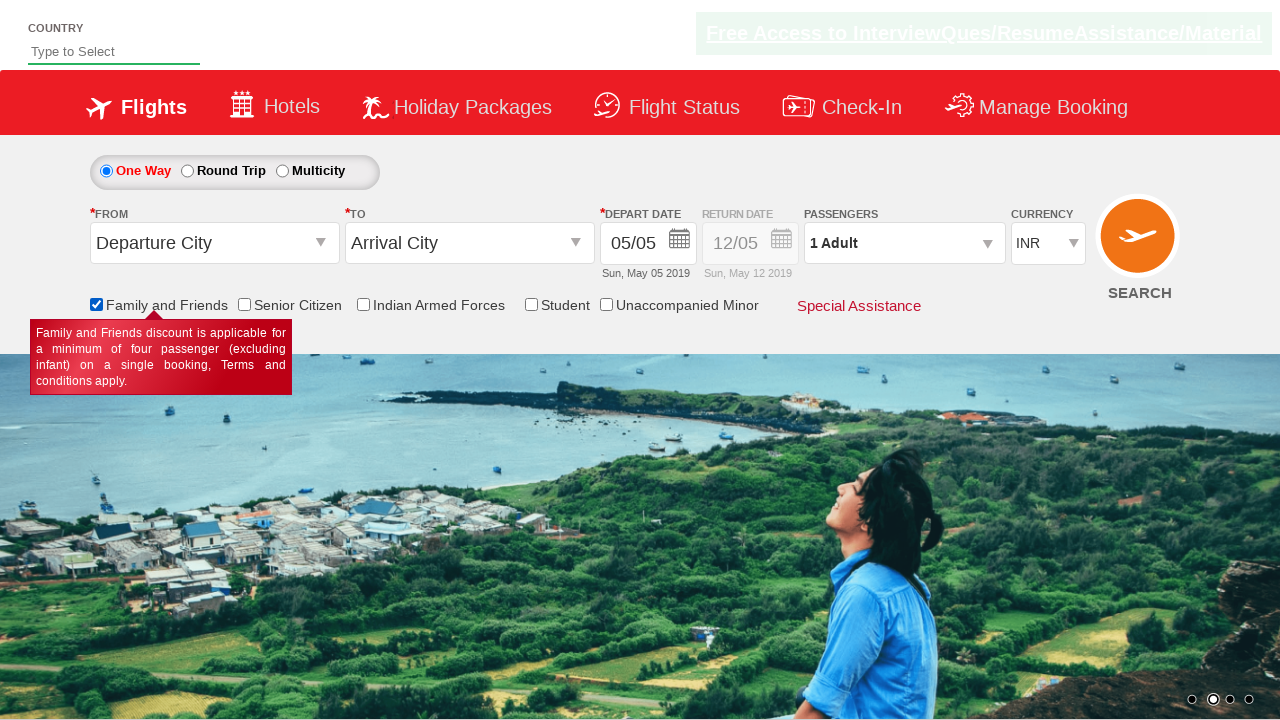

Verified friends and family checkbox is now selected
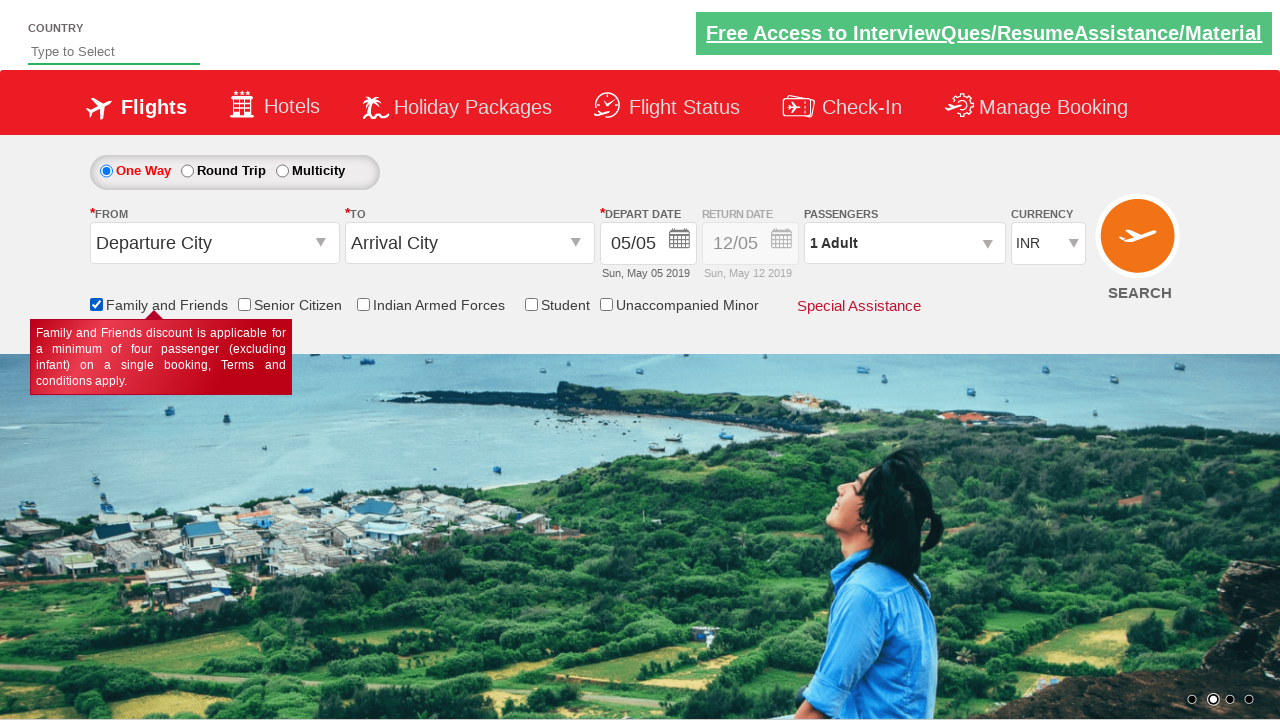

Clicked friends and family checkbox to unselect it at (96, 304) on input[id*='friendsandfamily']
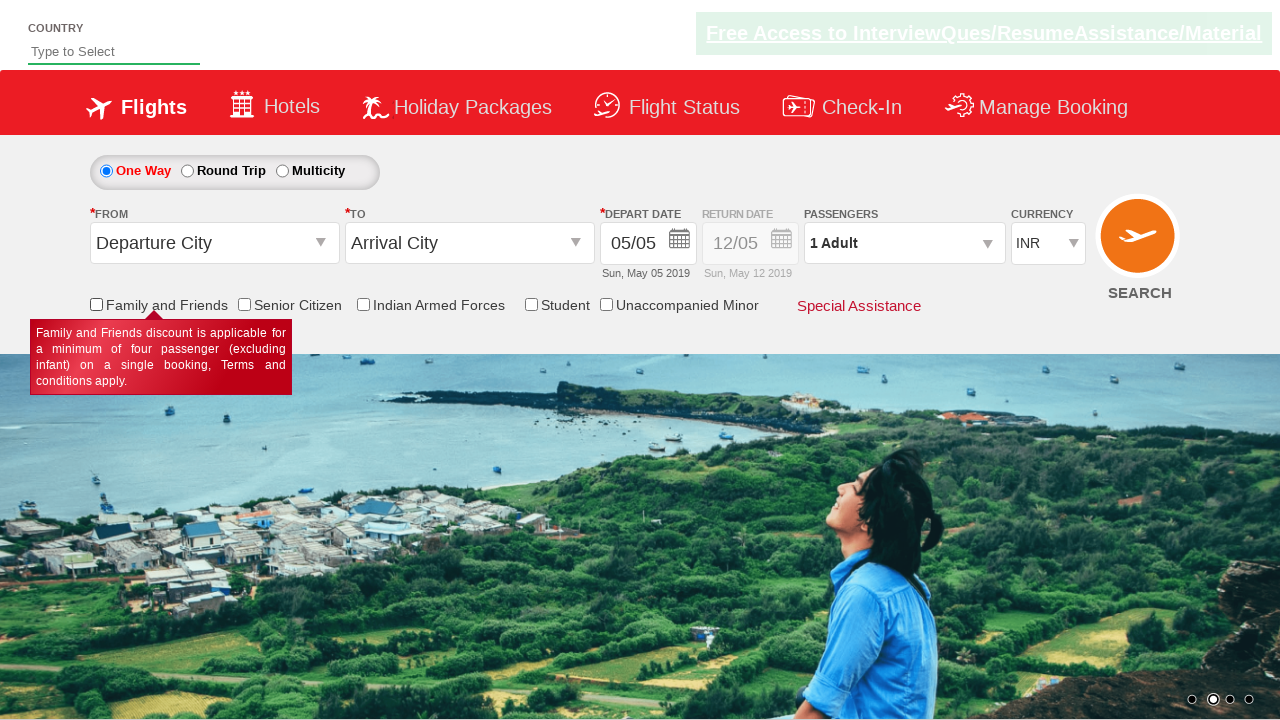

Verified friends and family checkbox is unchecked
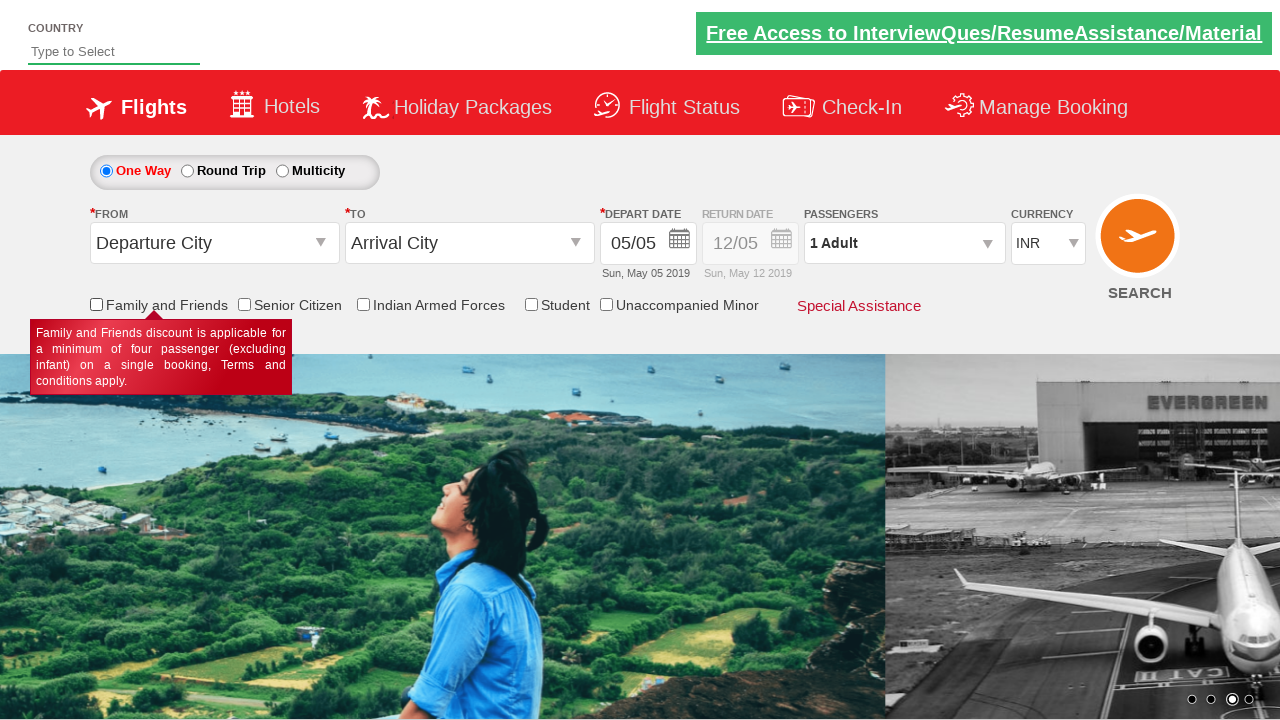

Clicked round trip radio button to enable round trip option at (187, 171) on #ctl00_mainContent_rbtnl_Trip_1
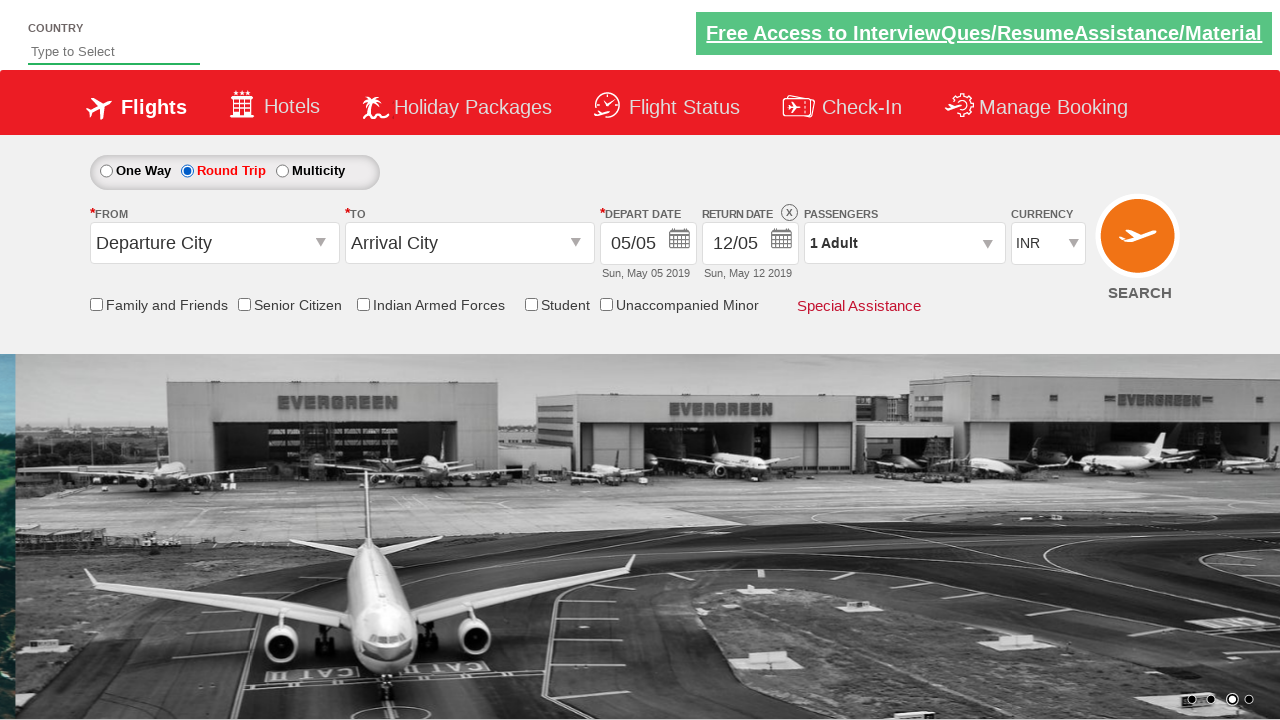

Retrieved style attribute of return date div to check if enabled
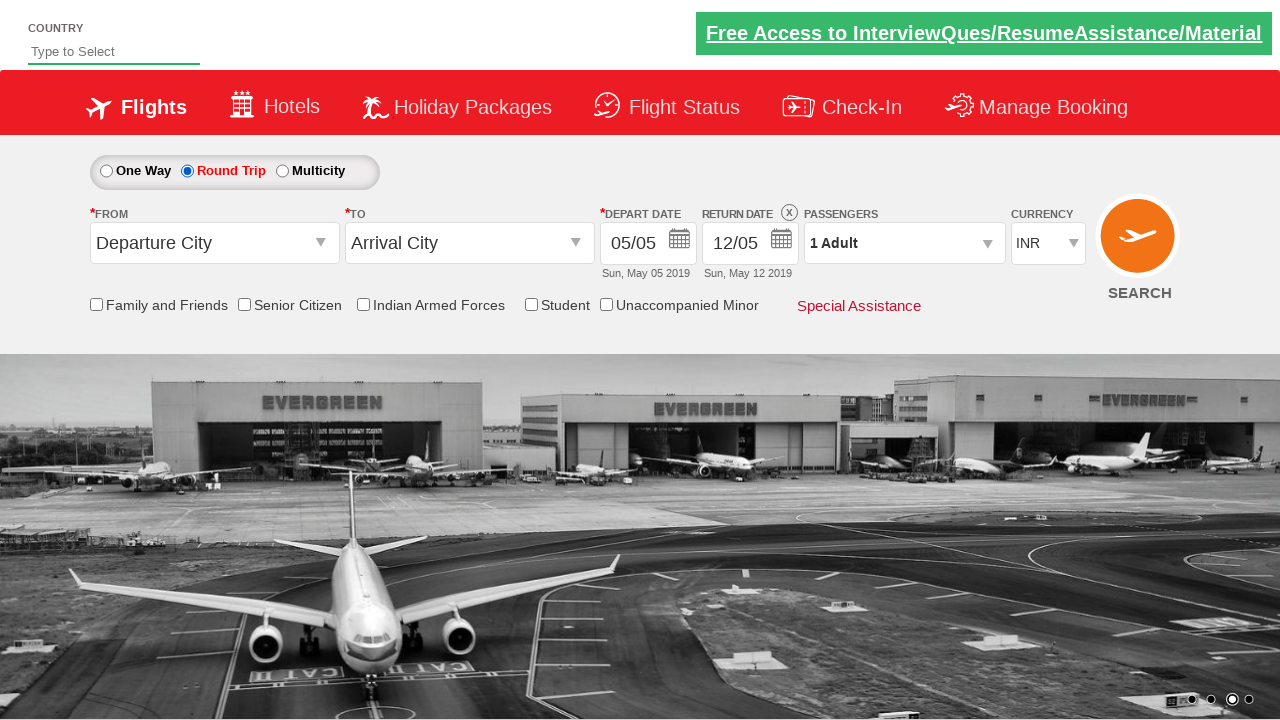

Counted total checkboxes on page: 6
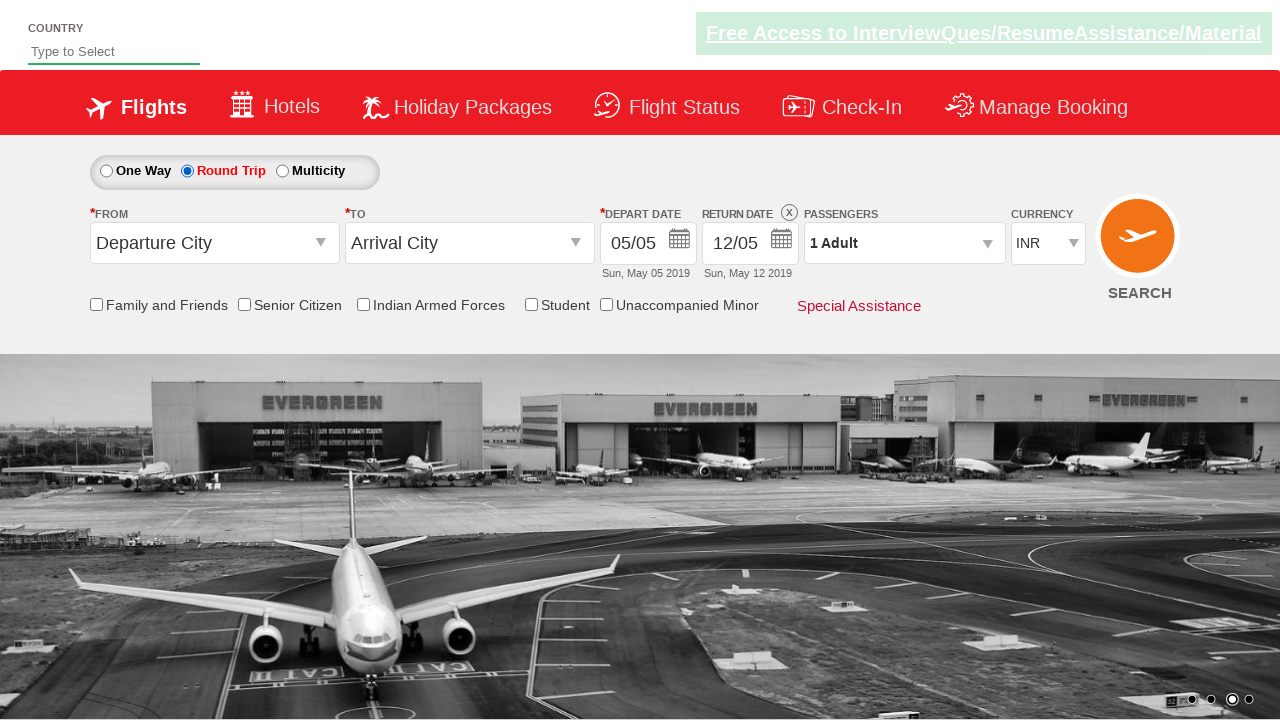

Clicked on passenger info dropdown to open it at (904, 243) on #divpaxinfo
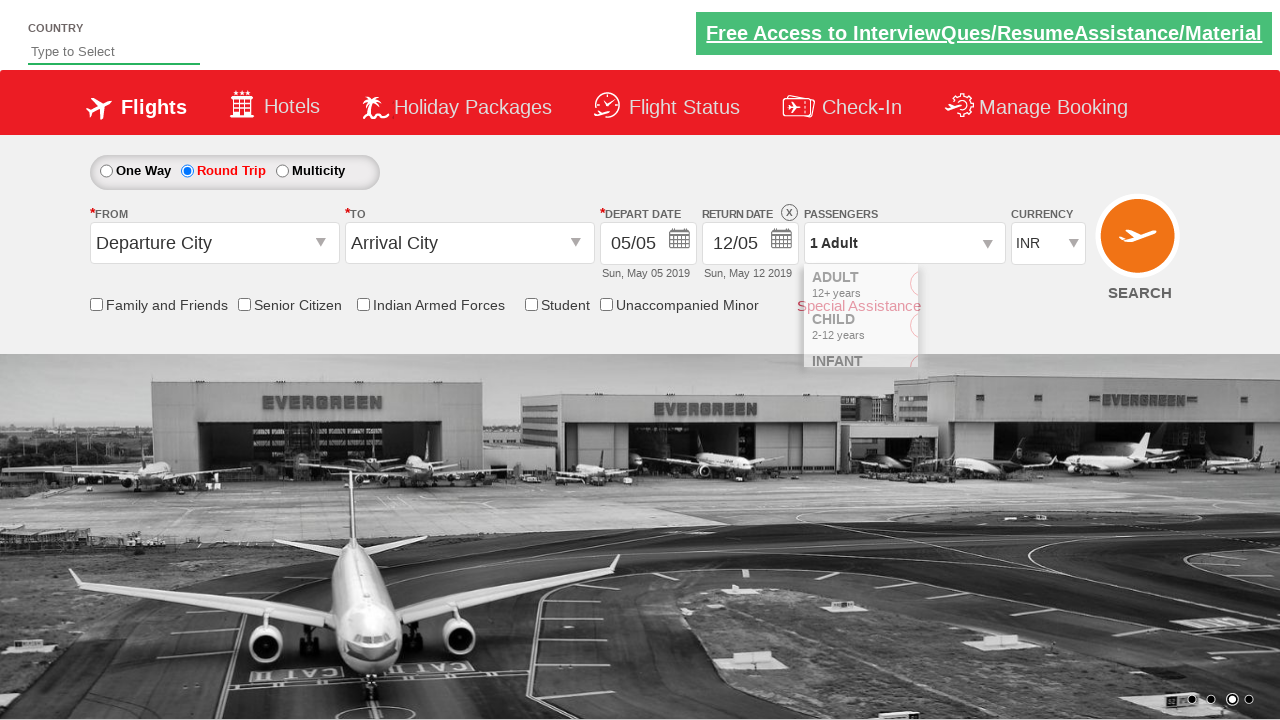

Waited 2 seconds for passenger dropdown to be ready
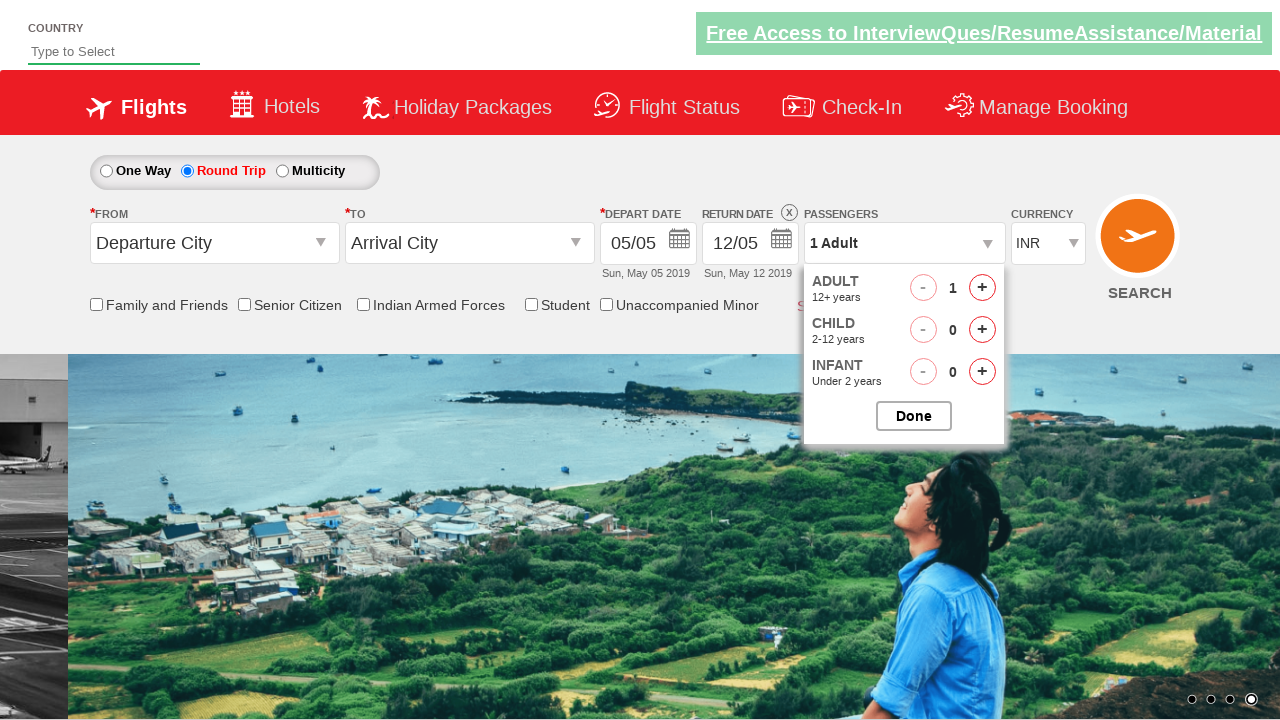

Clicked increment adult button (click 1 of 4) at (982, 288) on #hrefIncAdt
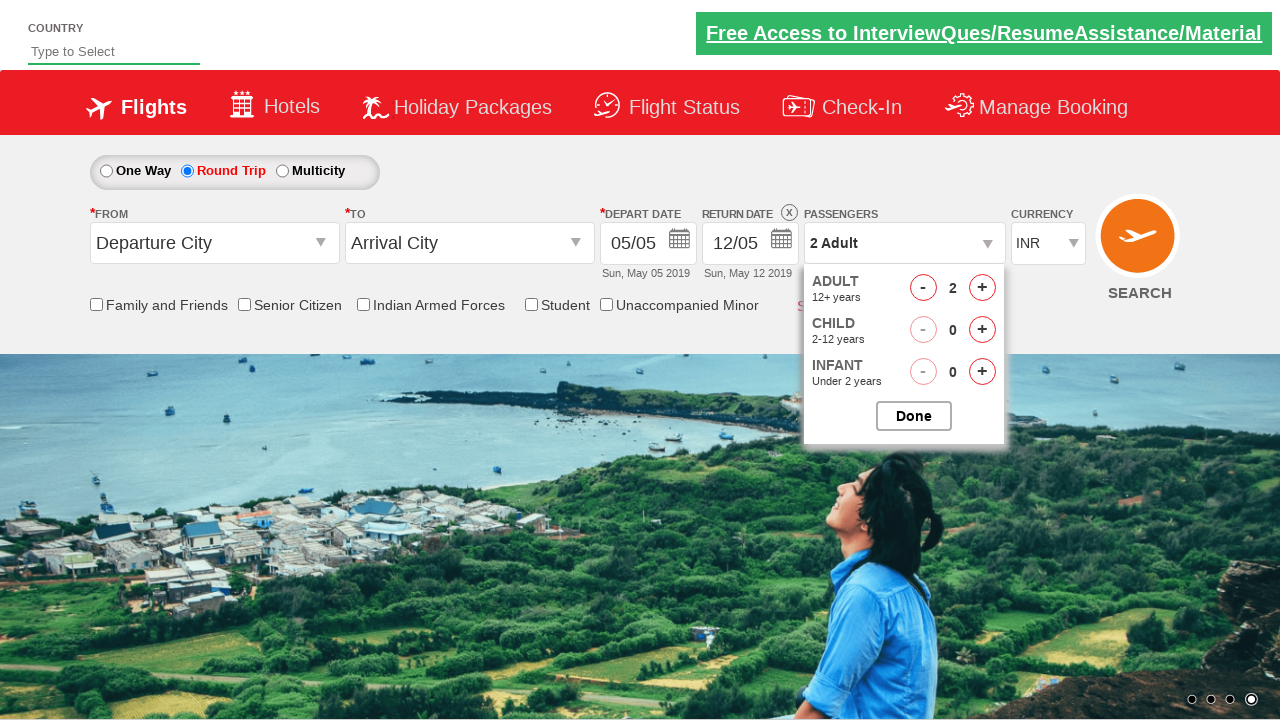

Clicked increment adult button (click 2 of 4) at (982, 288) on #hrefIncAdt
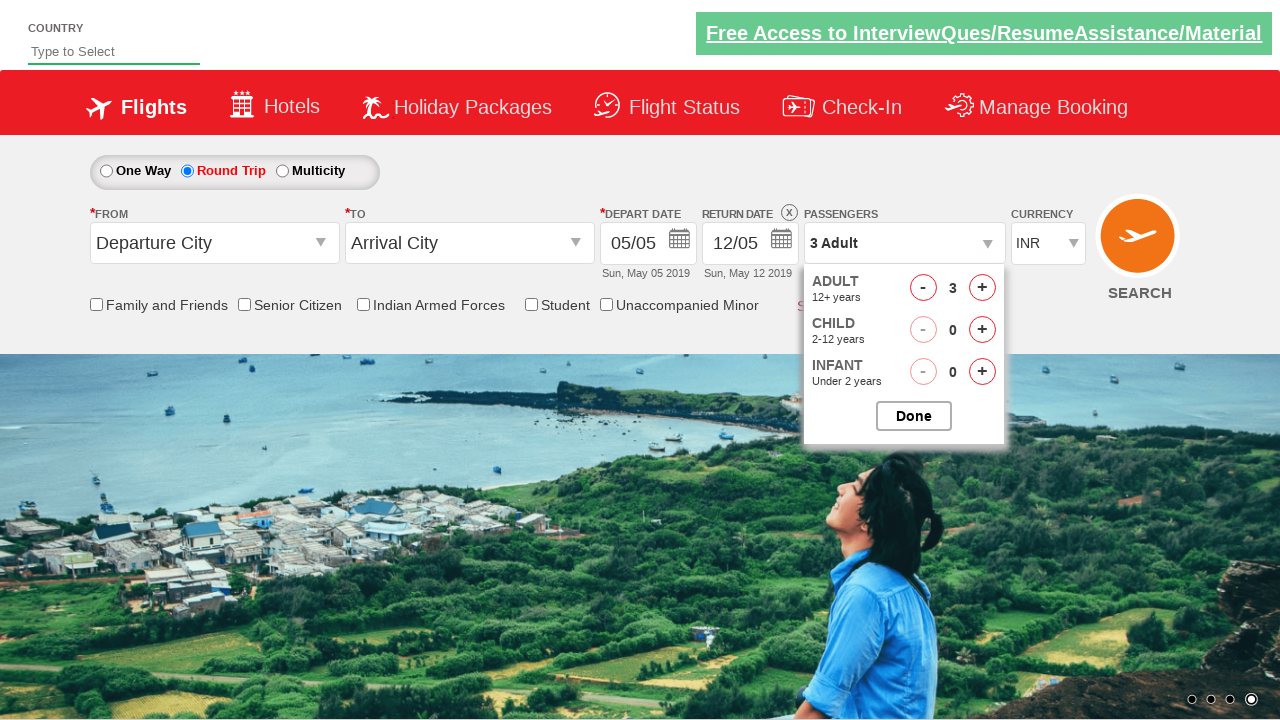

Clicked increment adult button (click 3 of 4) at (982, 288) on #hrefIncAdt
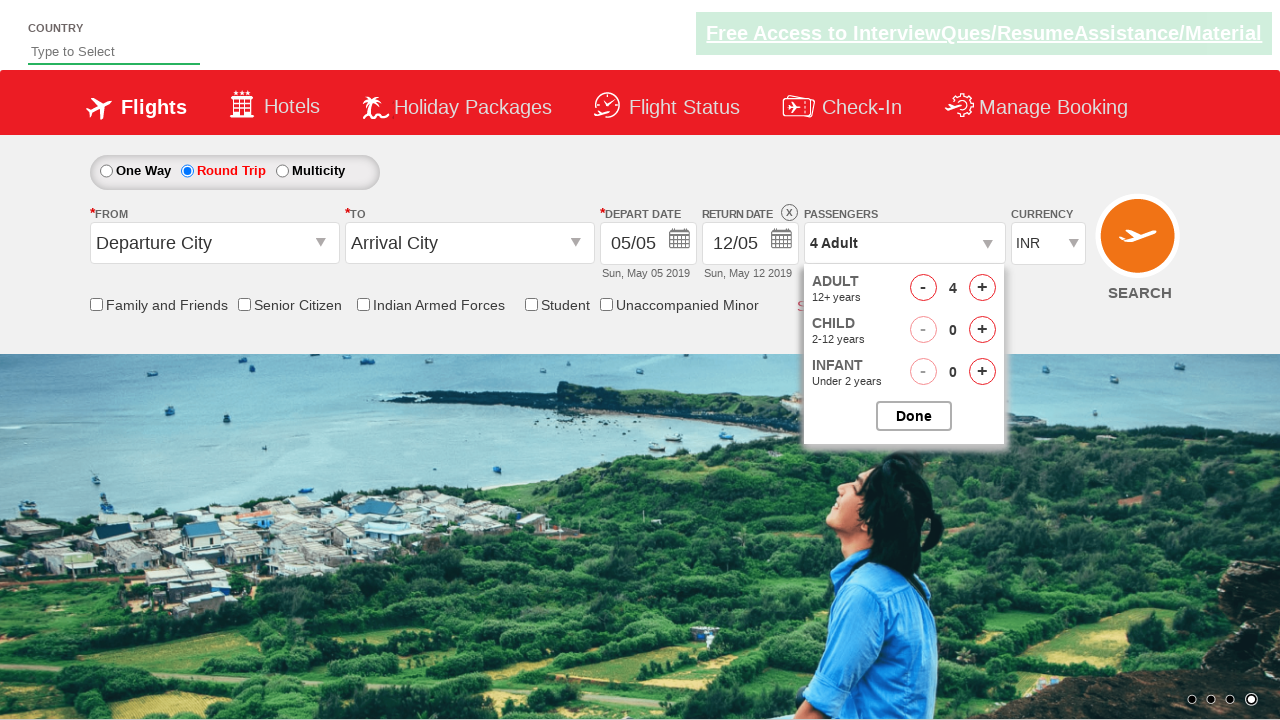

Clicked increment adult button (click 4 of 4) at (982, 288) on #hrefIncAdt
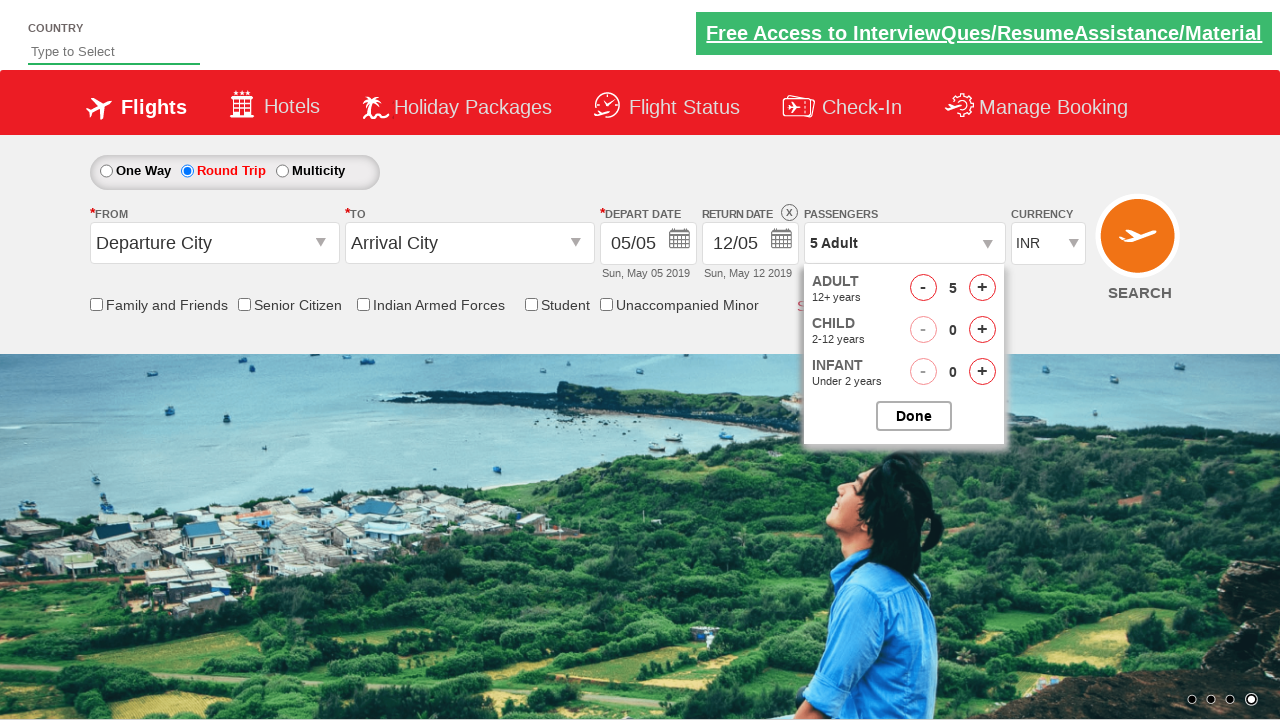

Clicked button to close passenger selection dropdown at (914, 416) on #btnclosepaxoption
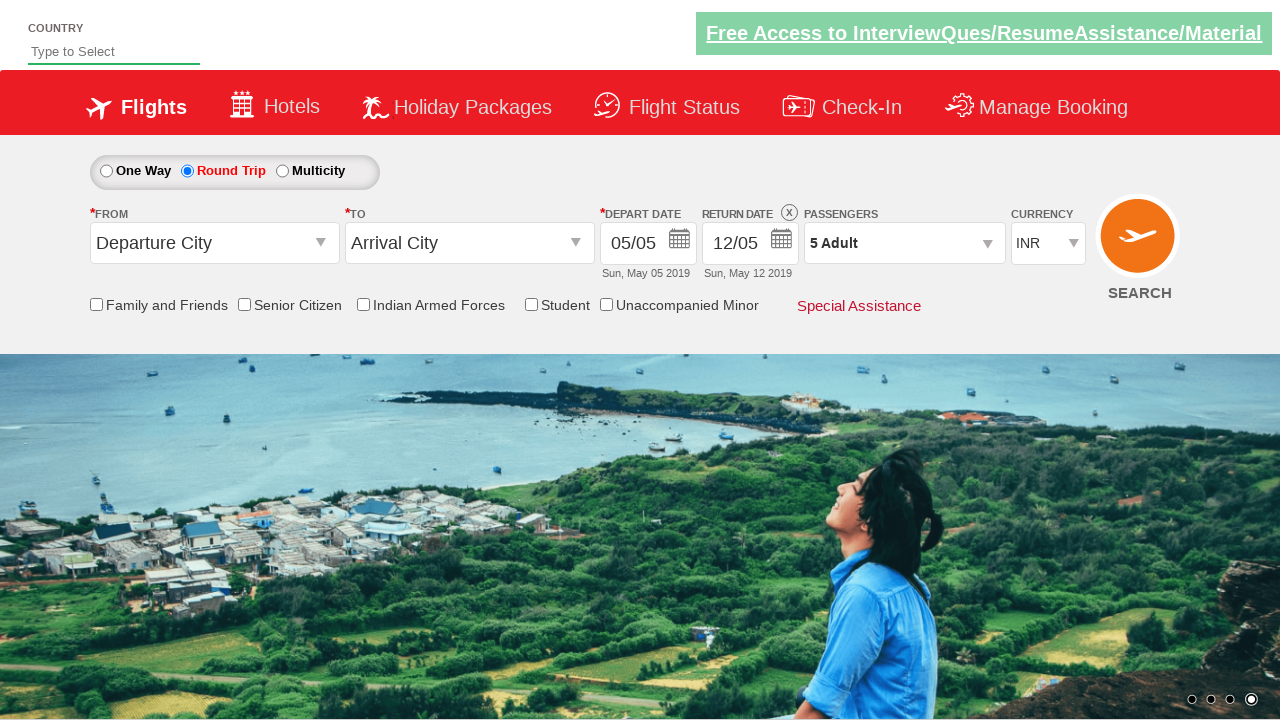

Retrieved passenger count text: '5 Adult'
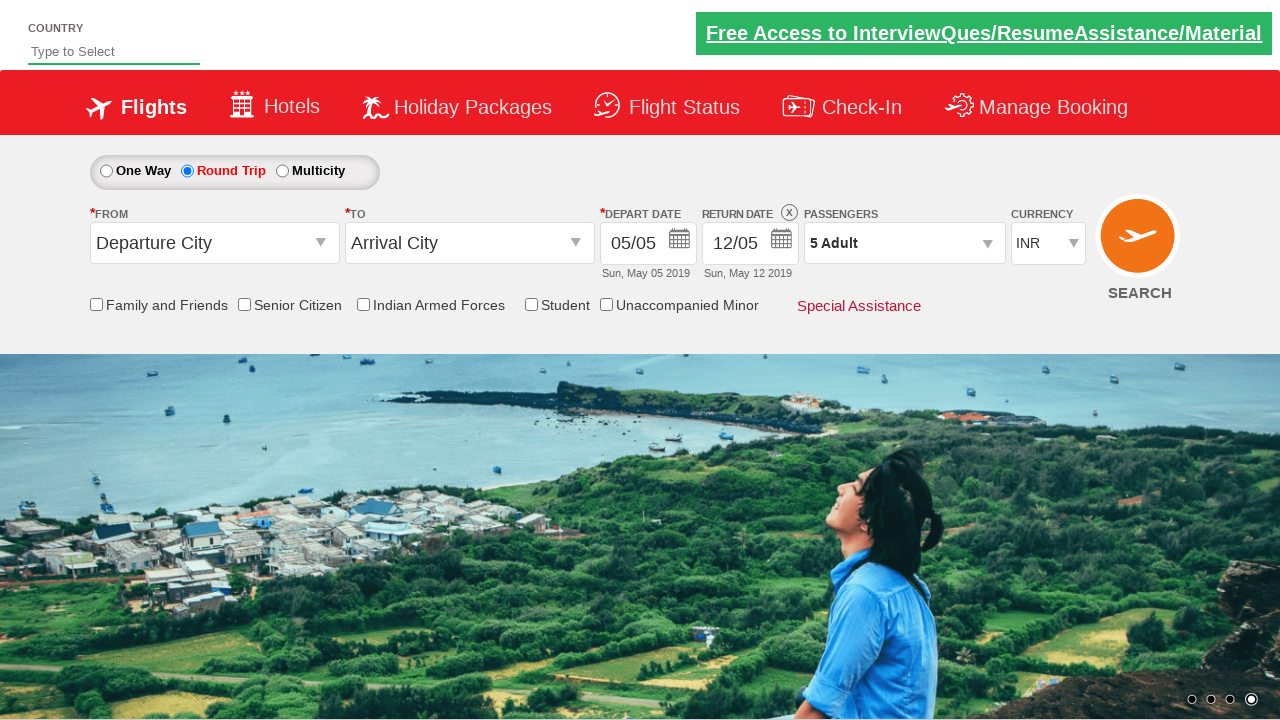

Verified passenger count is '5 Adult'
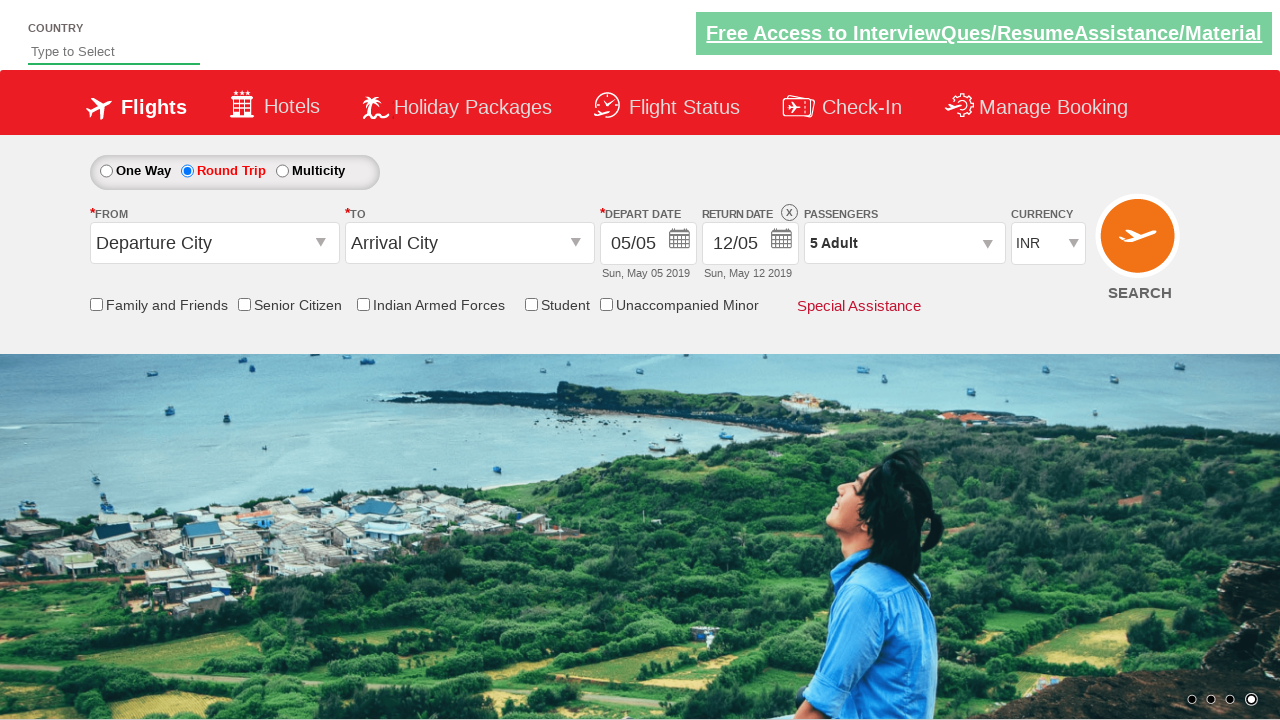

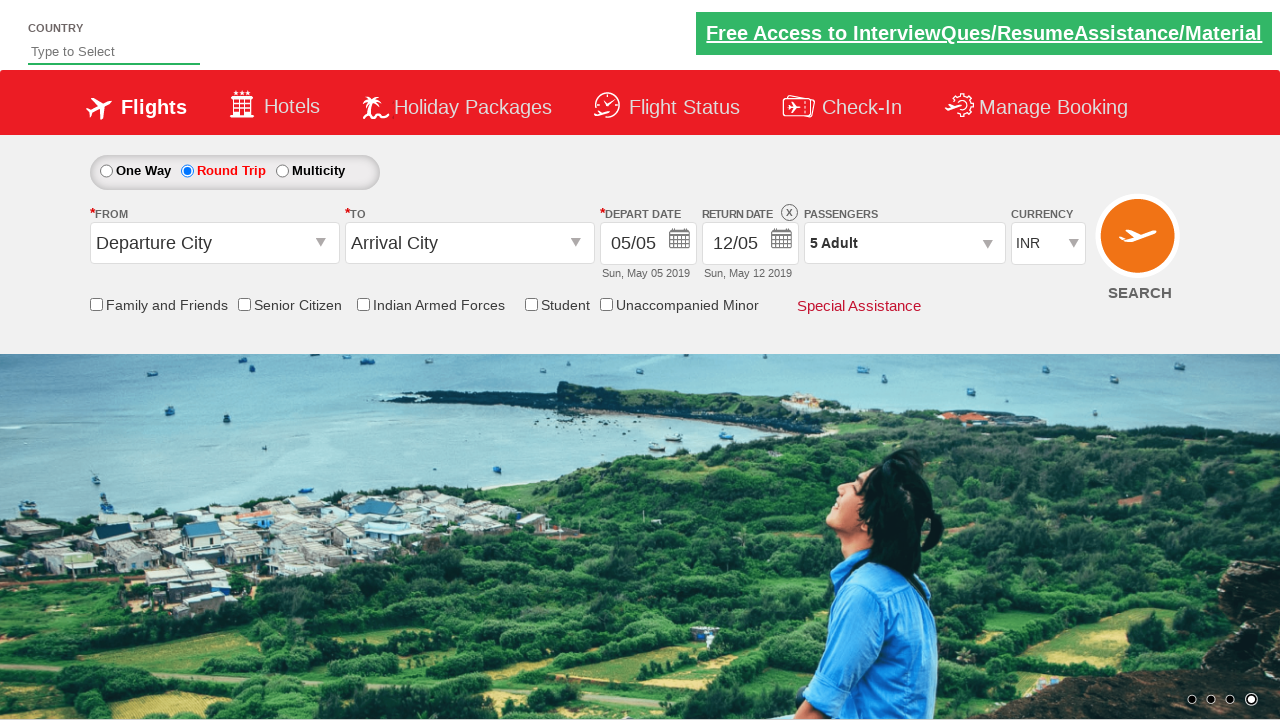